Navigates to the My Account page by clicking the My Account link and verifies the page title

Starting URL: https://alchemy.hguy.co/lms

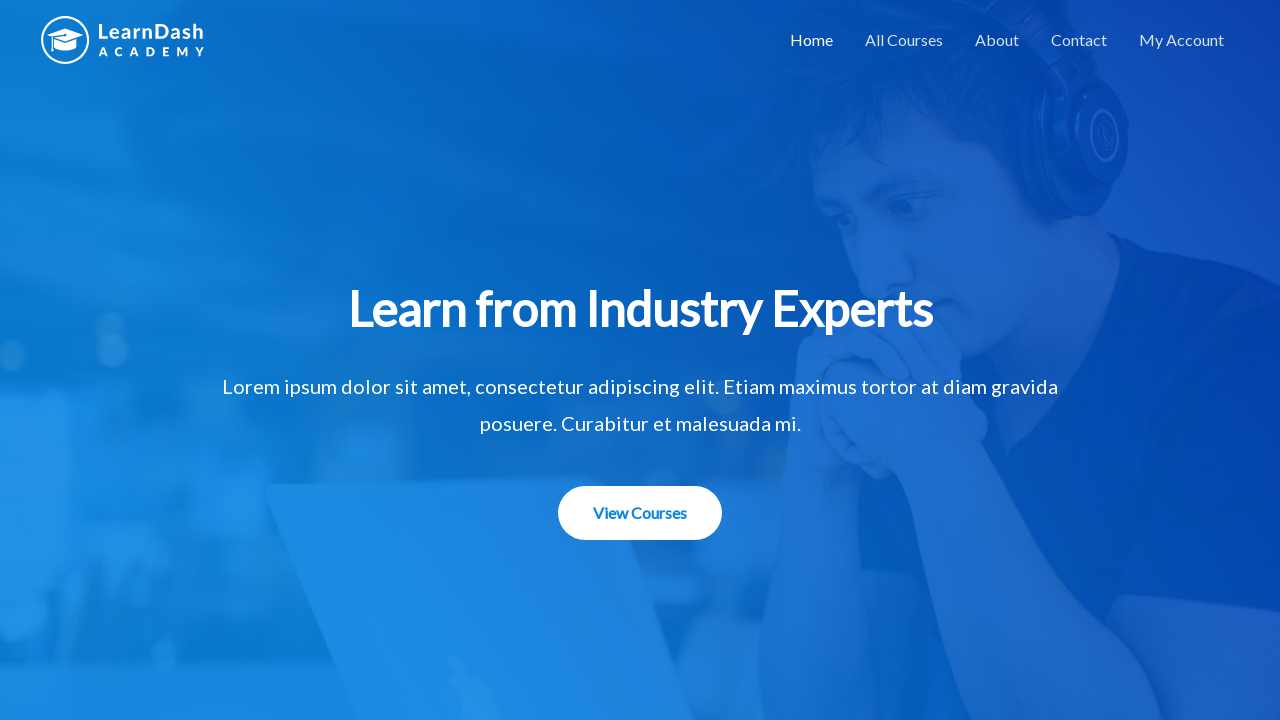

Clicked My Account link at (1182, 40) on #menu-item-1507 > a:nth-child(1)
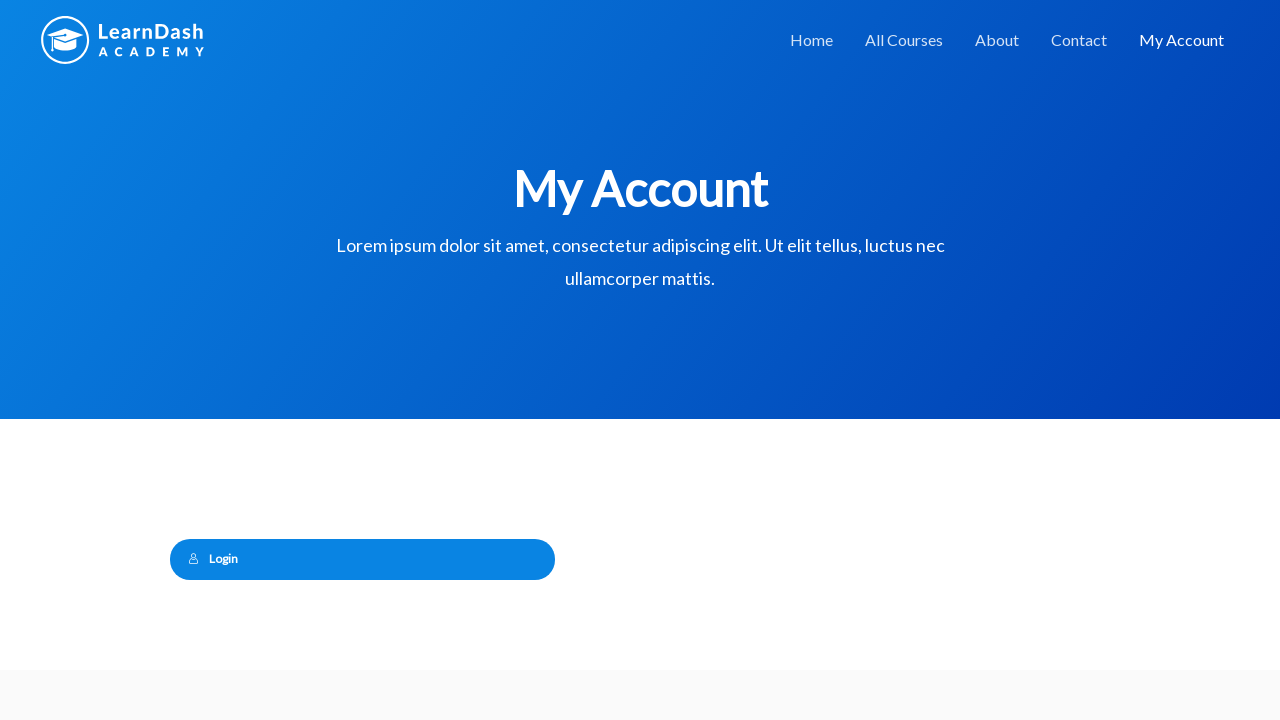

Waited for page navigation to complete
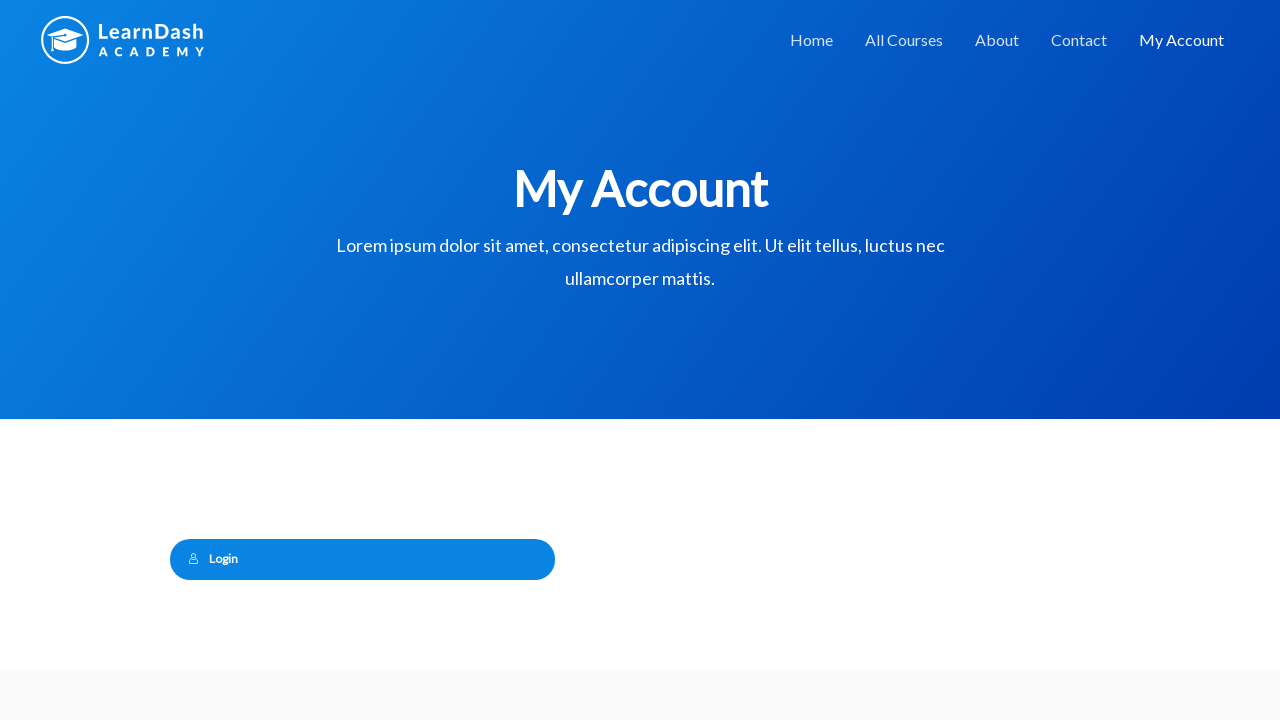

Verified page title is 'My Account – Alchemy LMS'
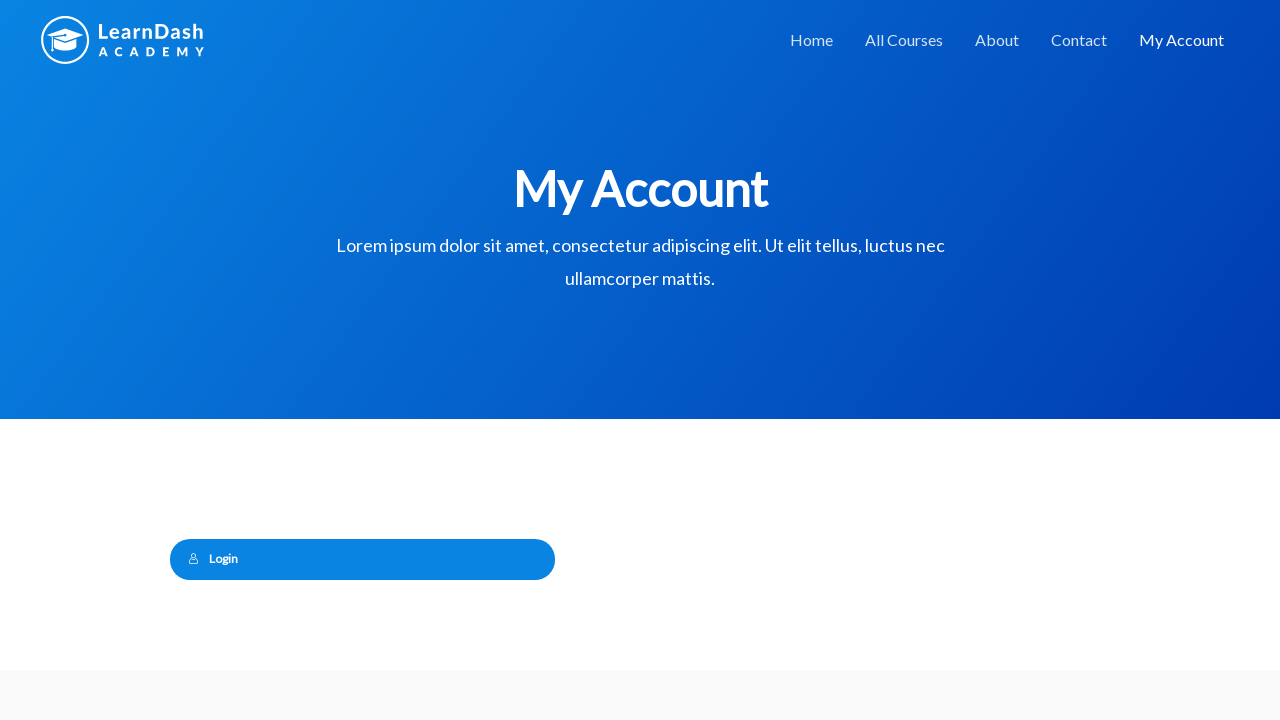

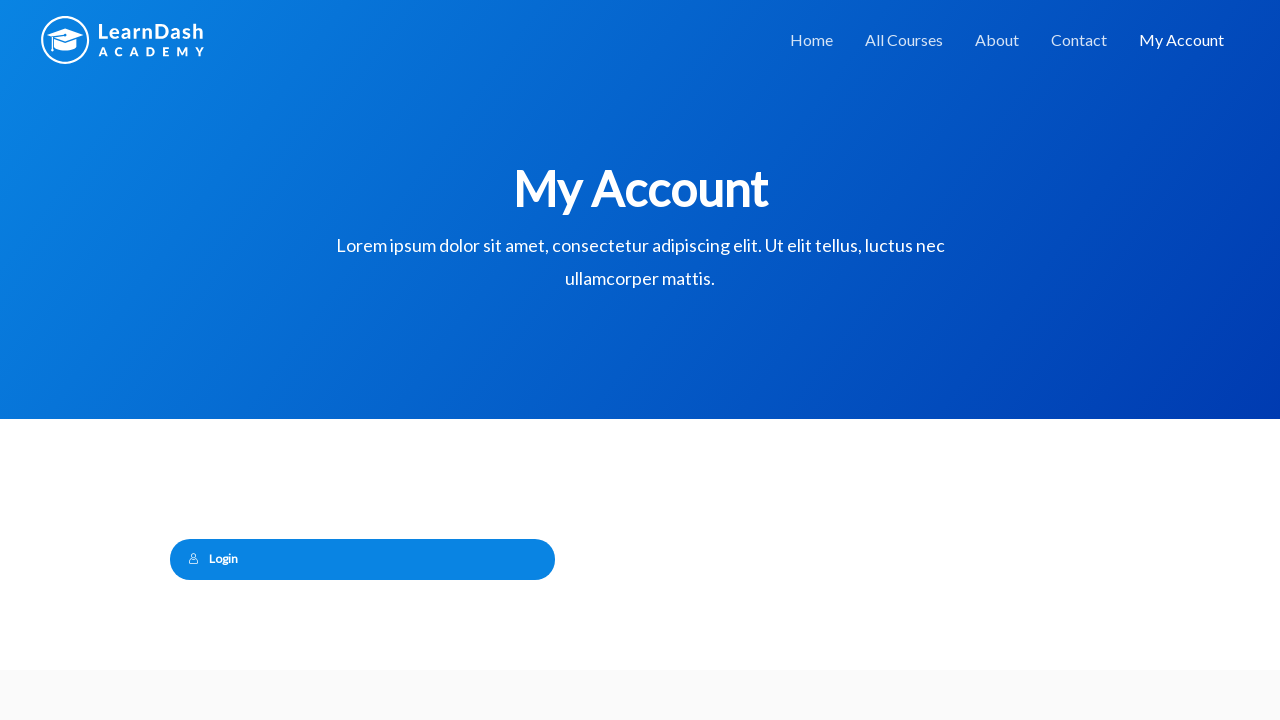